Tests the selectable functionality by holding Ctrl key and clicking multiple items to select them

Starting URL: https://jqueryui.com/

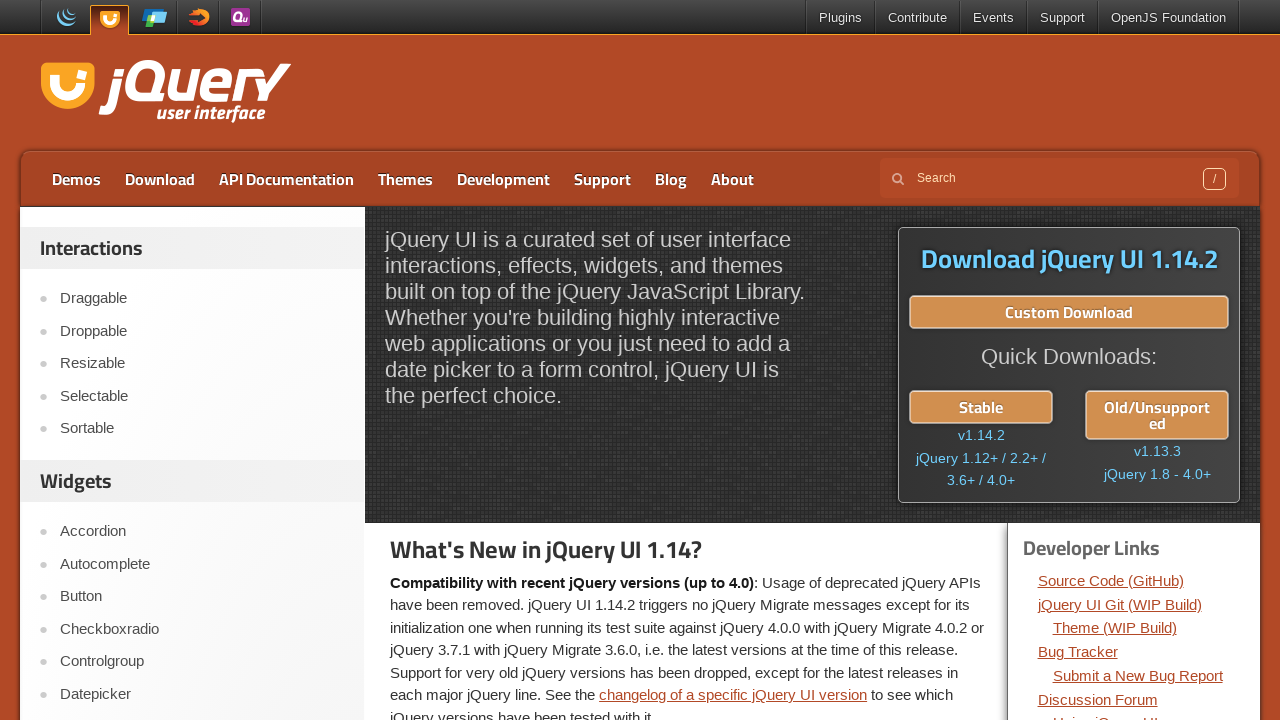

Clicked on Selectable link at (202, 396) on text=Selectable
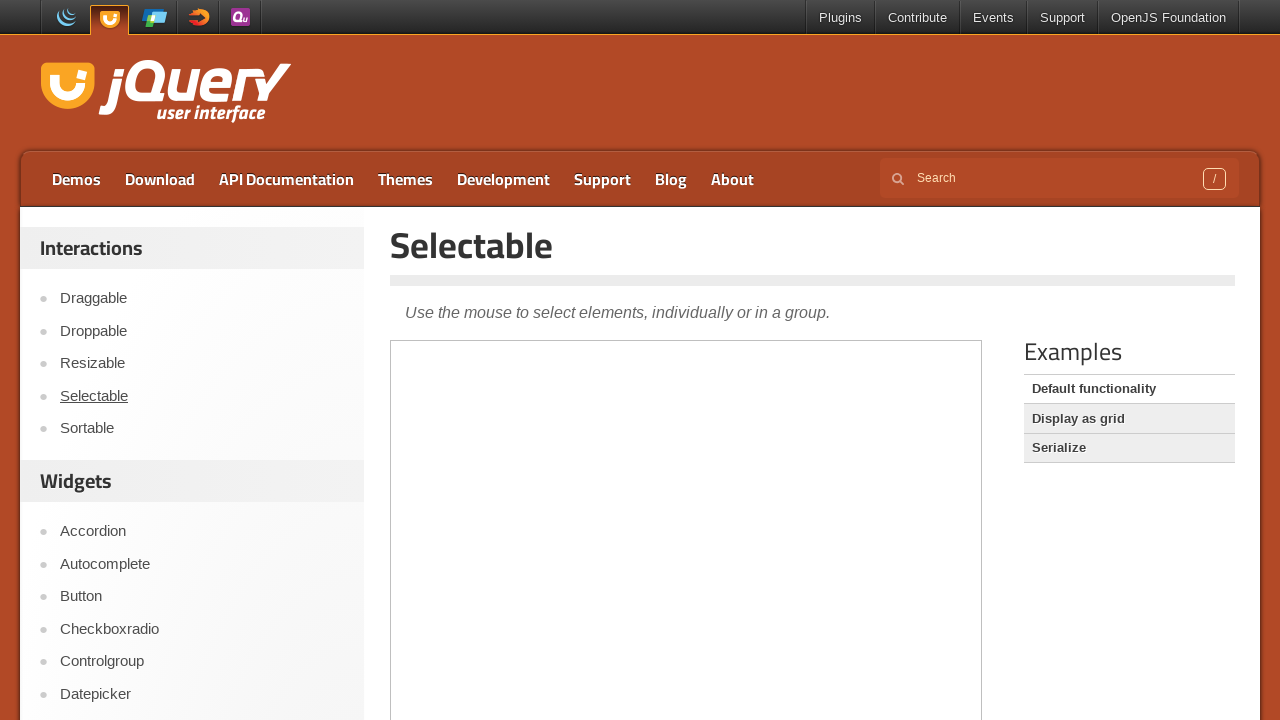

Located demo-frame iframe
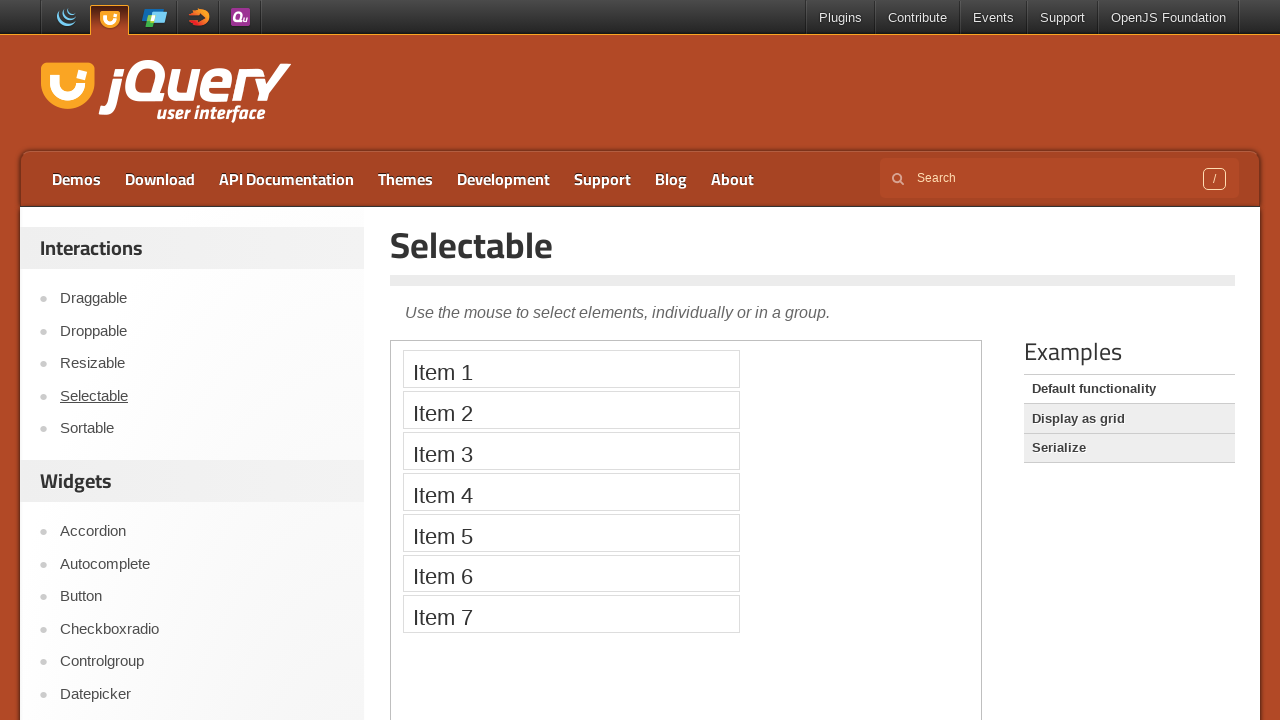

Pressed Control key down
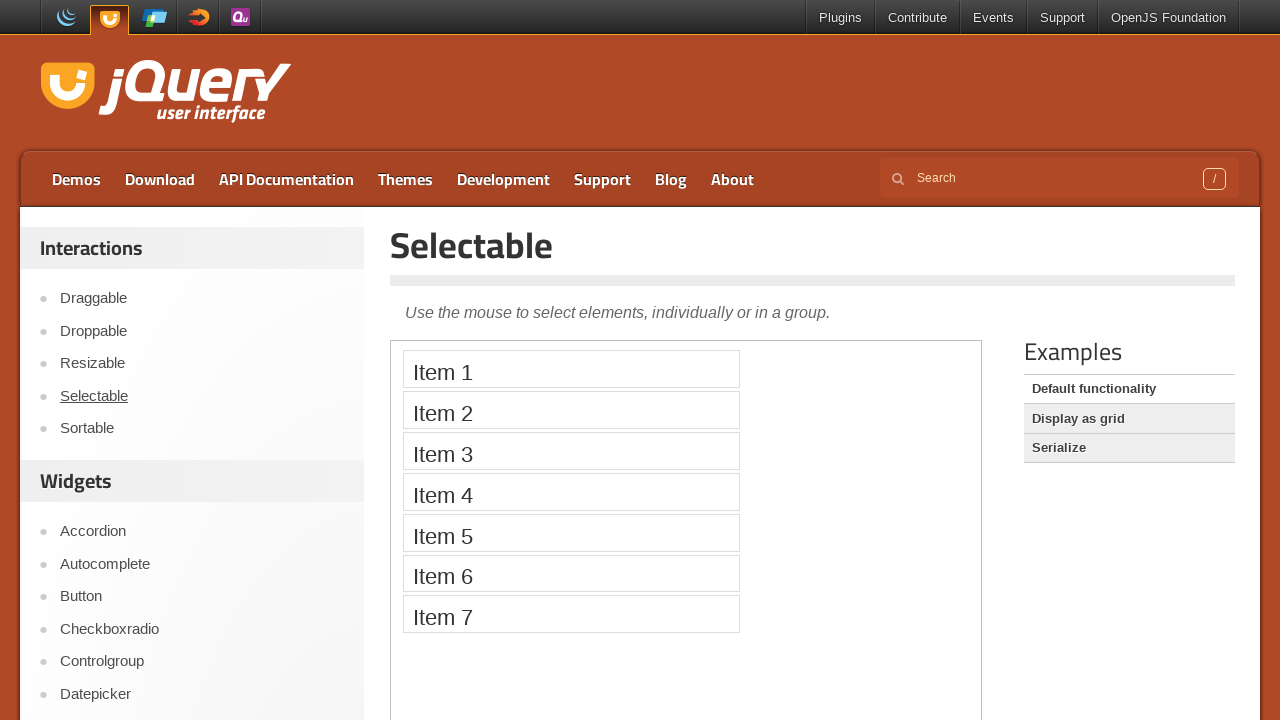

Clicked Item 1 while holding Control at (571, 369) on .demo-frame >> internal:control=enter-frame >> text=Item 1
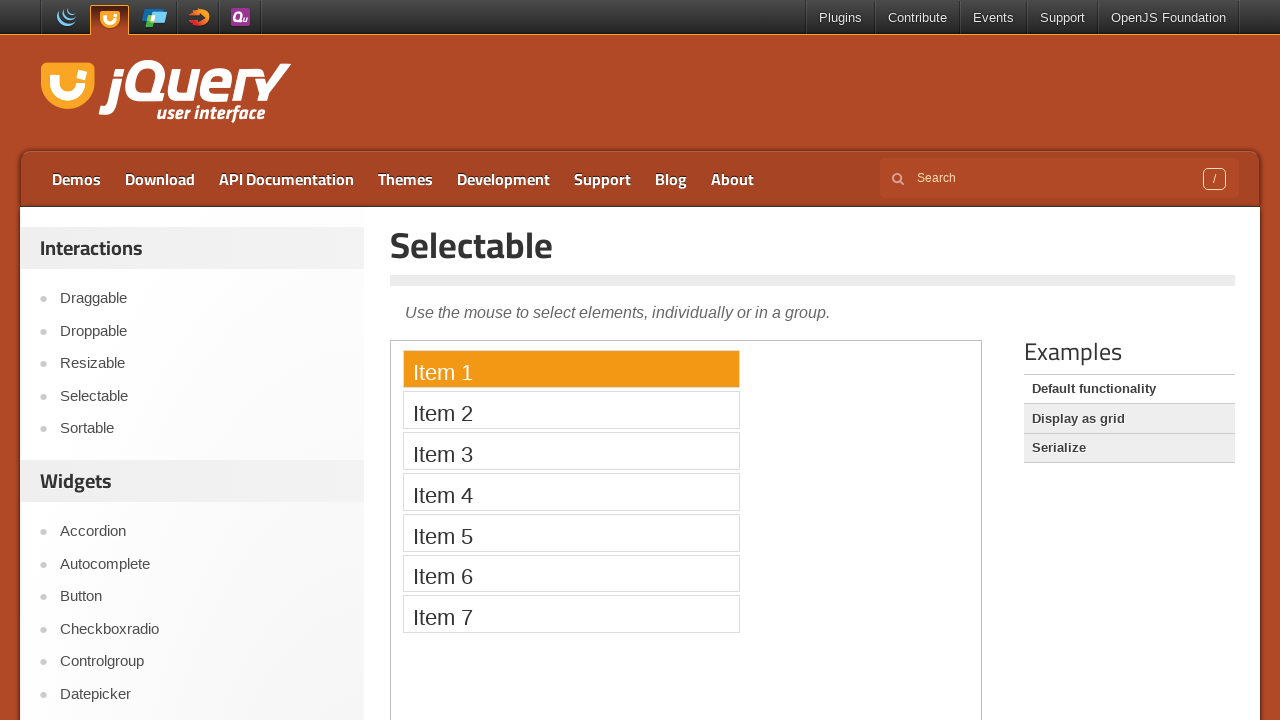

Clicked Item 3 while holding Control at (571, 451) on .demo-frame >> internal:control=enter-frame >> text=Item 3
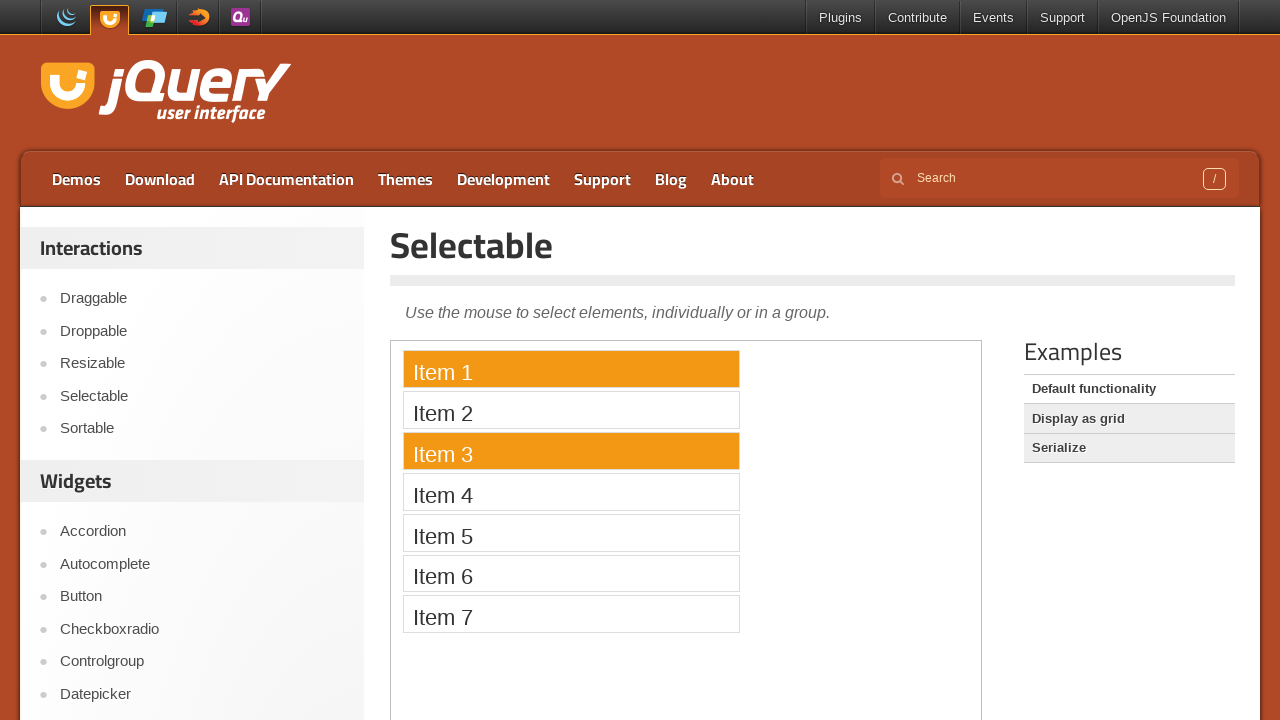

Clicked Item 5 while holding Control at (571, 532) on .demo-frame >> internal:control=enter-frame >> text=Item 5
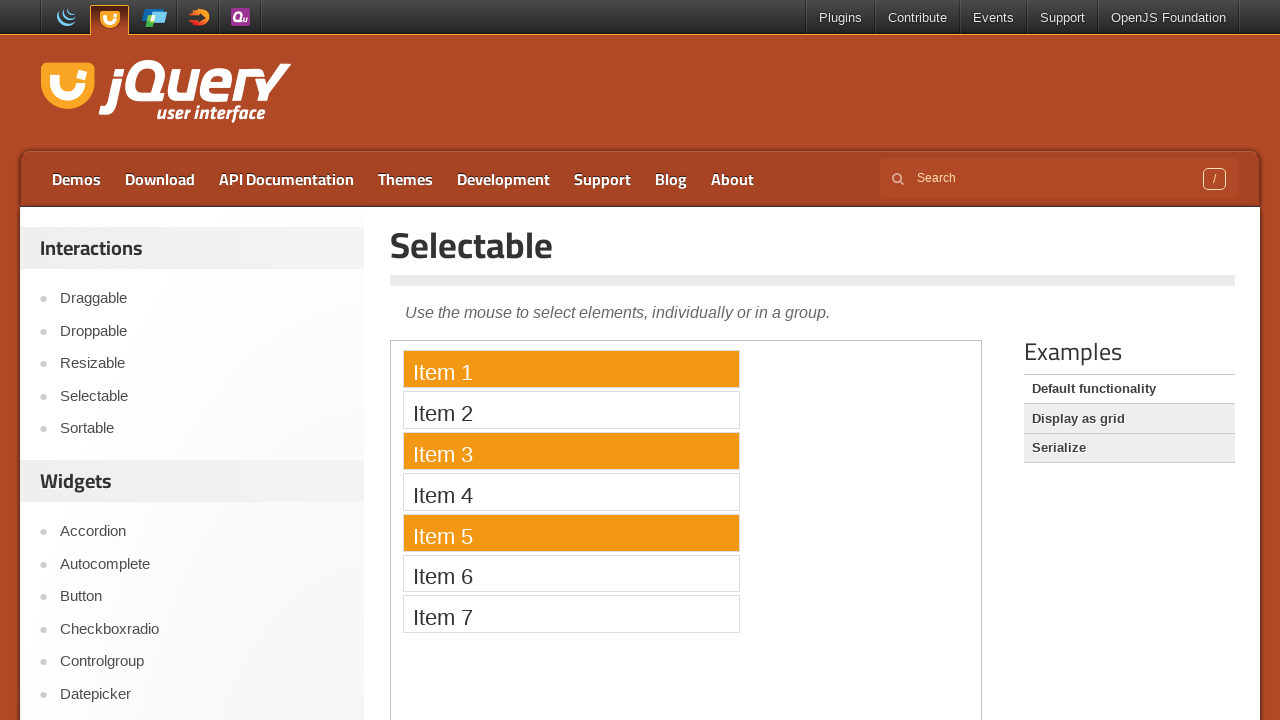

Clicked Item 7 while holding Control at (571, 614) on .demo-frame >> internal:control=enter-frame >> text=Item 7
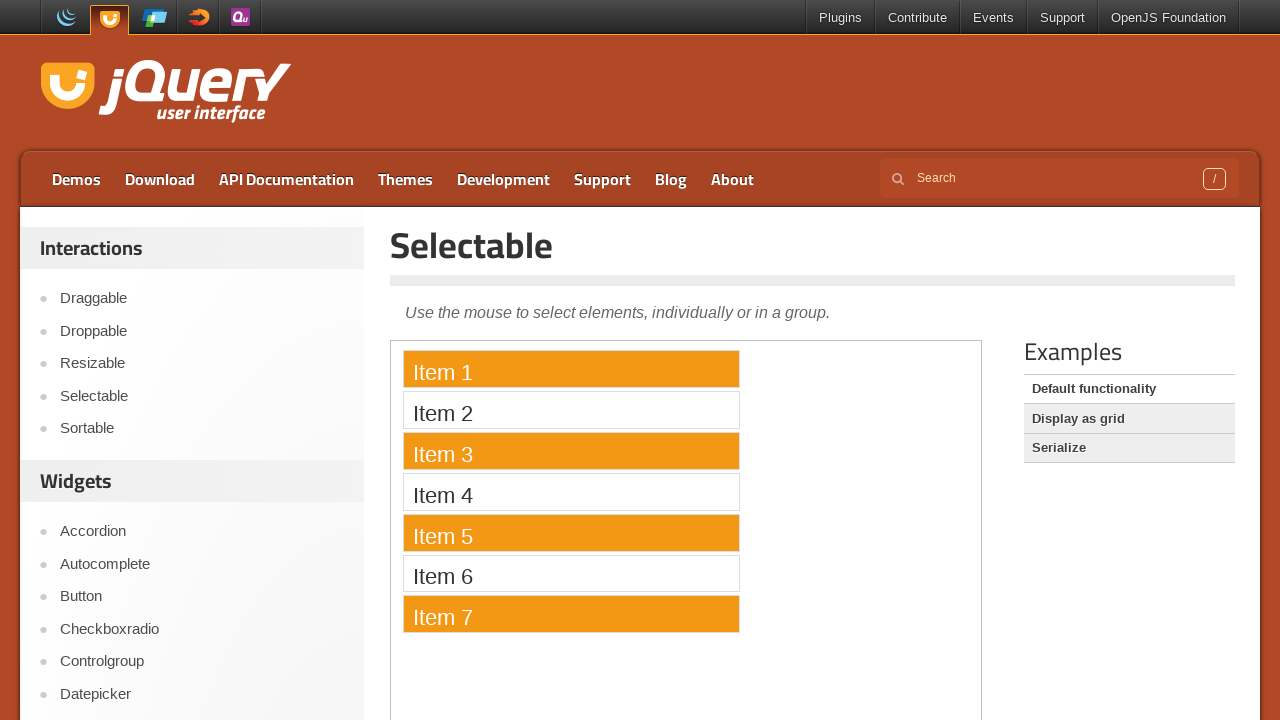

Released Control key
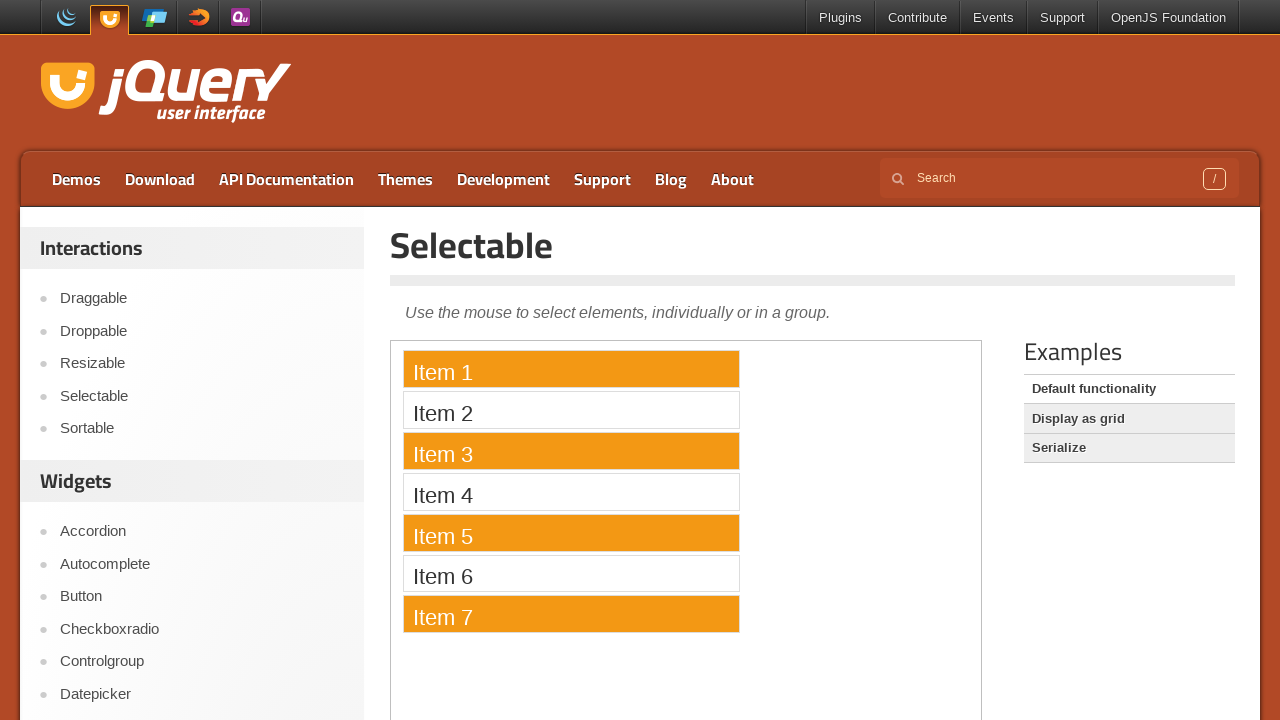

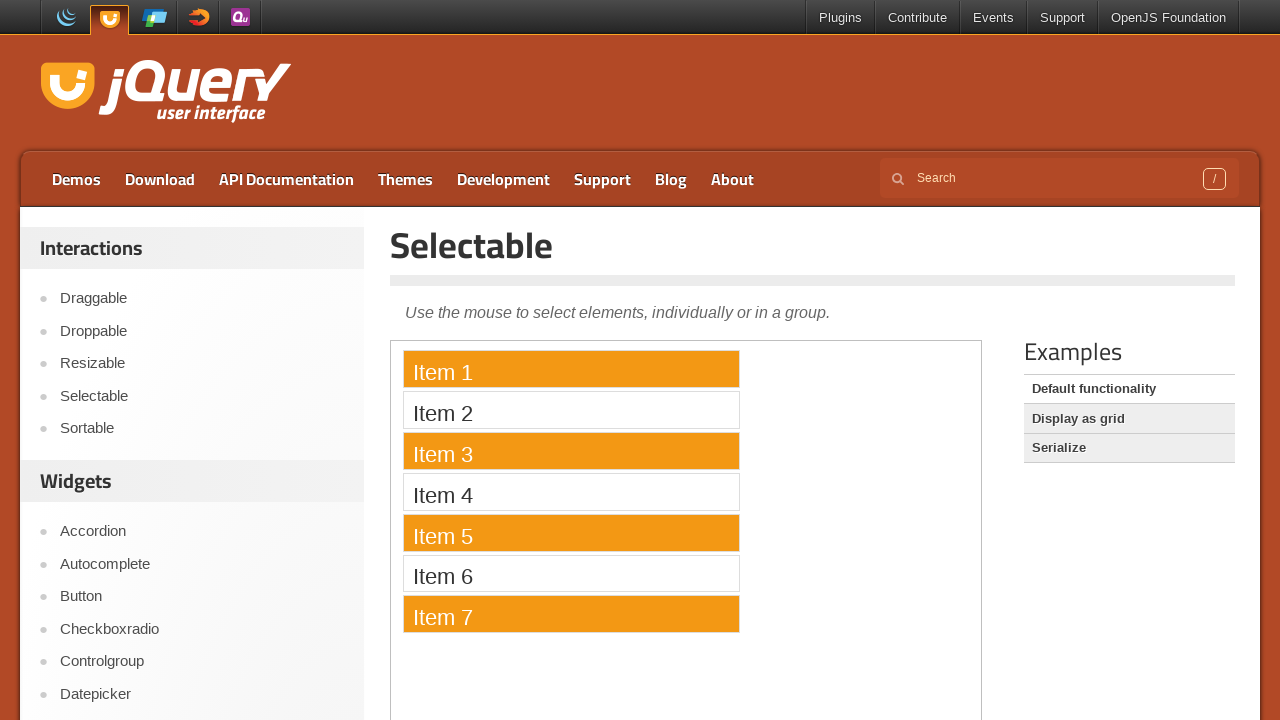